Tests BMI calculator height input field by verifying label text and filling in a valid height value

Starting URL: https://practice.expandtesting.com/bmi

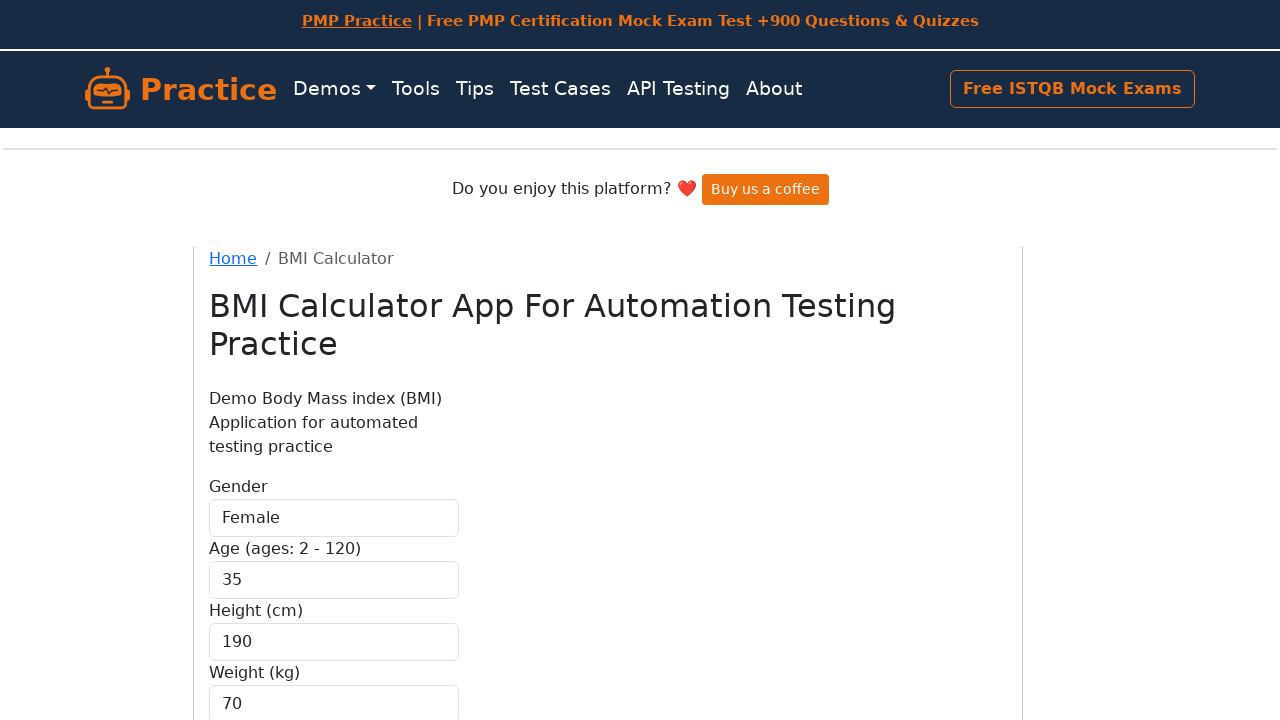

Verified height label text is 'Height (cm)'
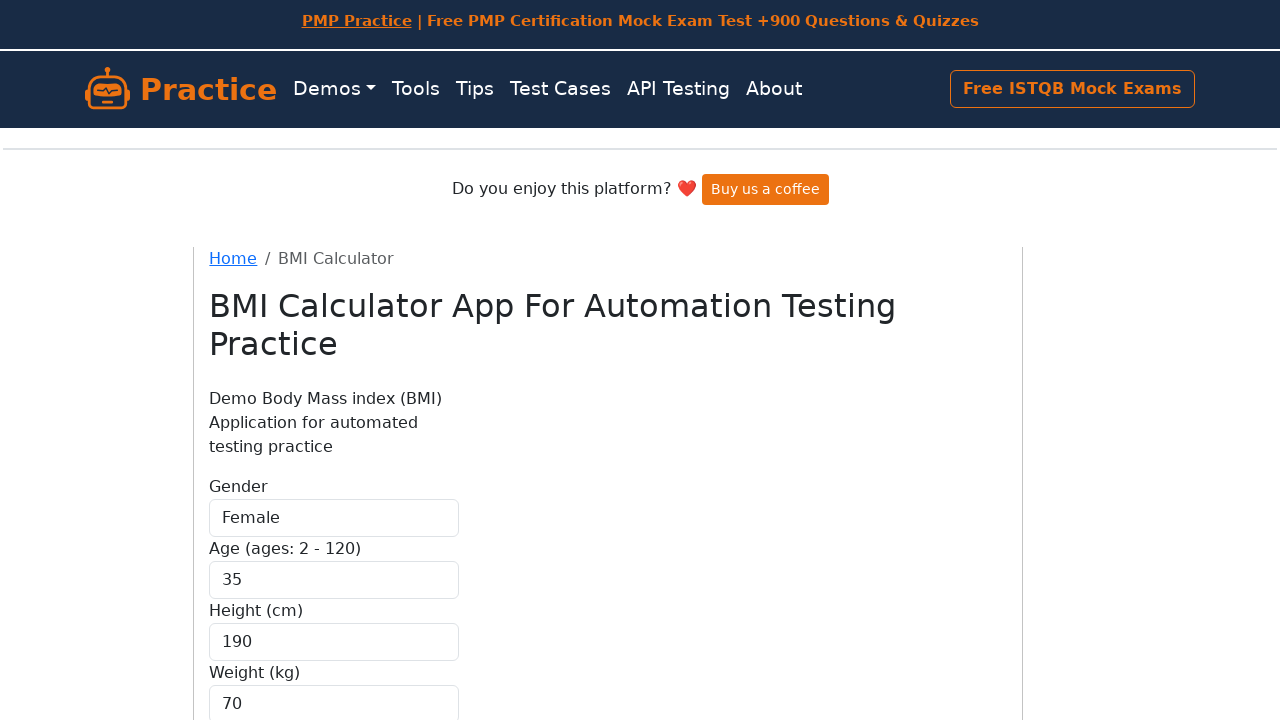

Cleared height input field on #height
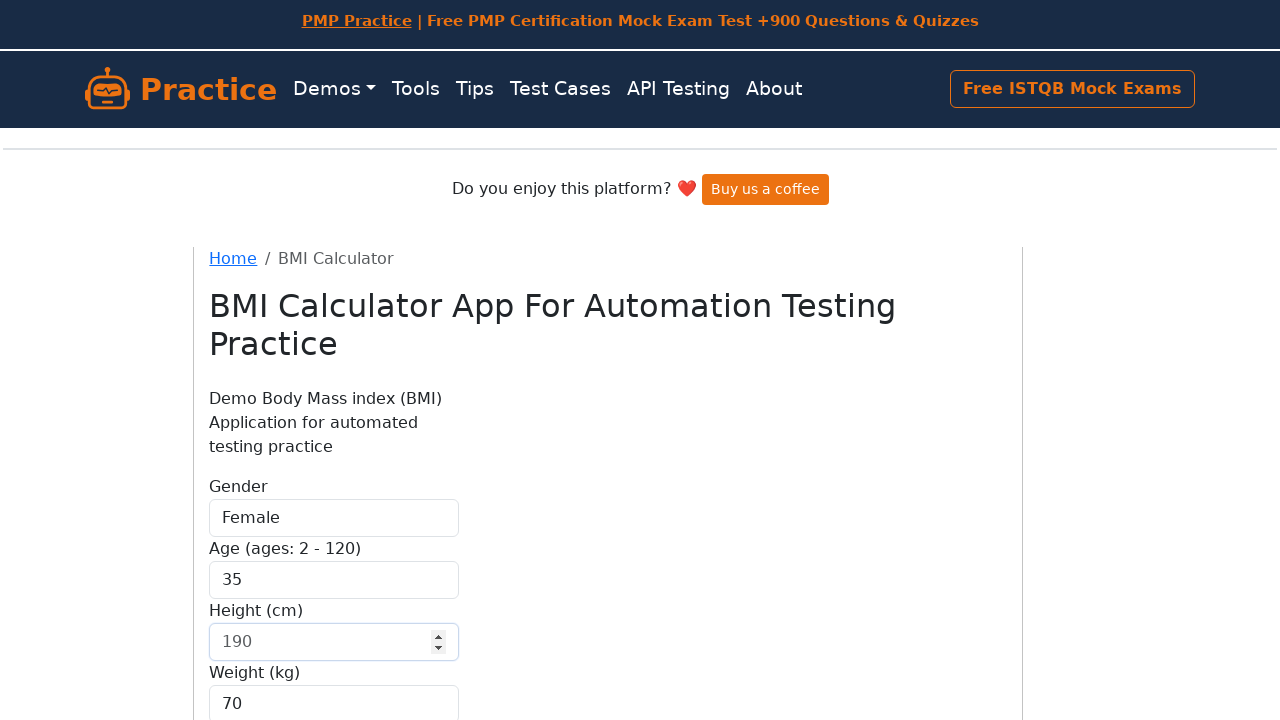

Filled height input field with value '183' on #height
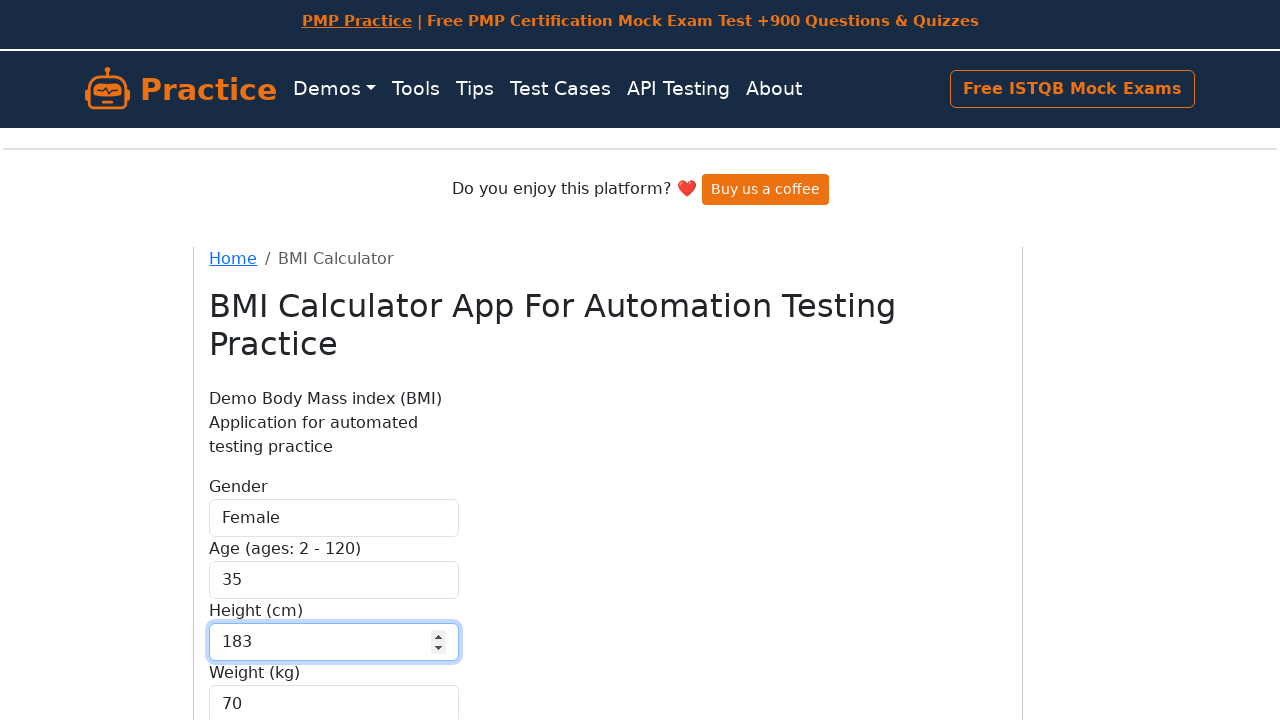

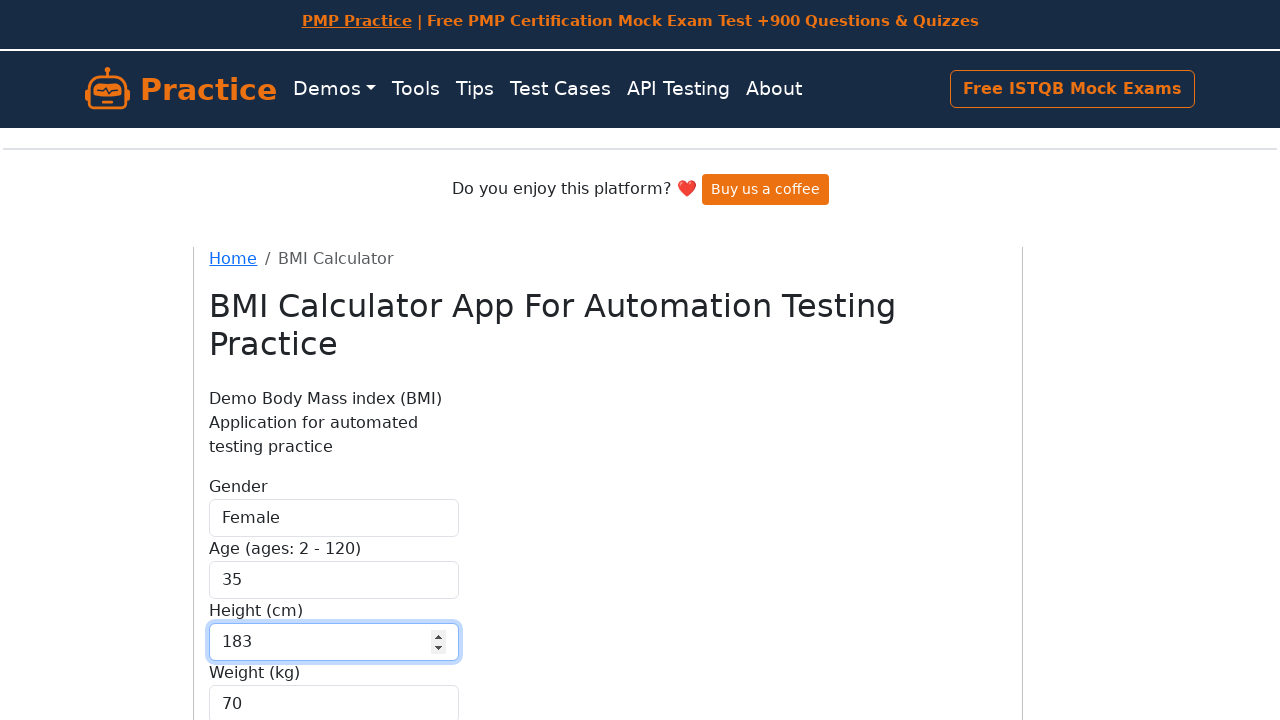